Tests form interactions on a practice automation page by selecting checkboxes, radio buttons, and clicking buttons to reveal hidden elements

Starting URL: https://rahulshettyacademy.com/AutomationPractice/

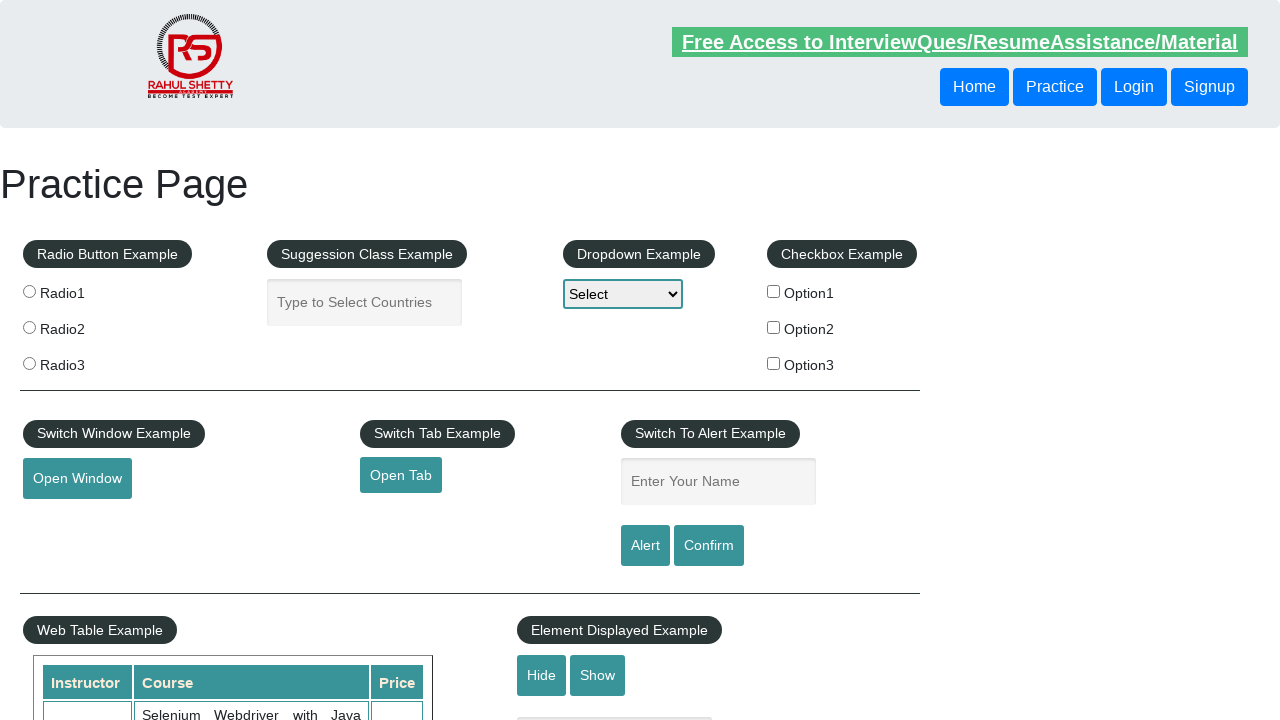

Located all checkbox elements on the page
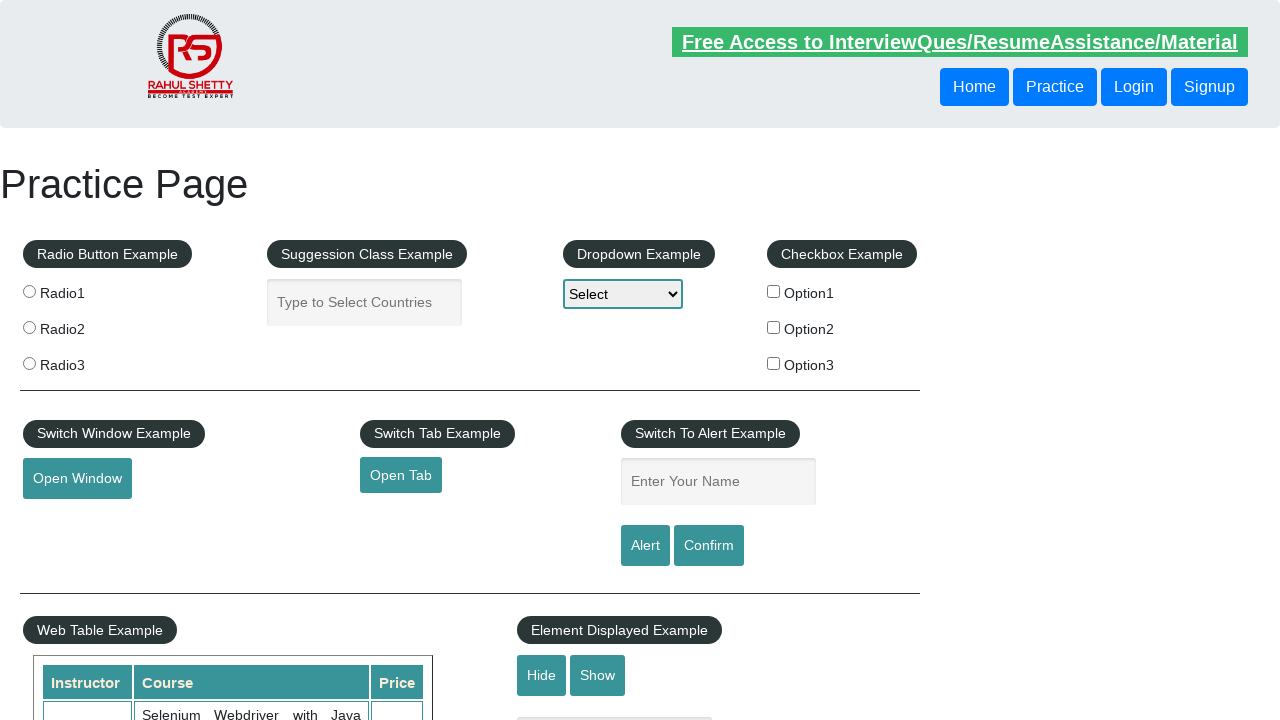

Found 3 checkboxes on the page
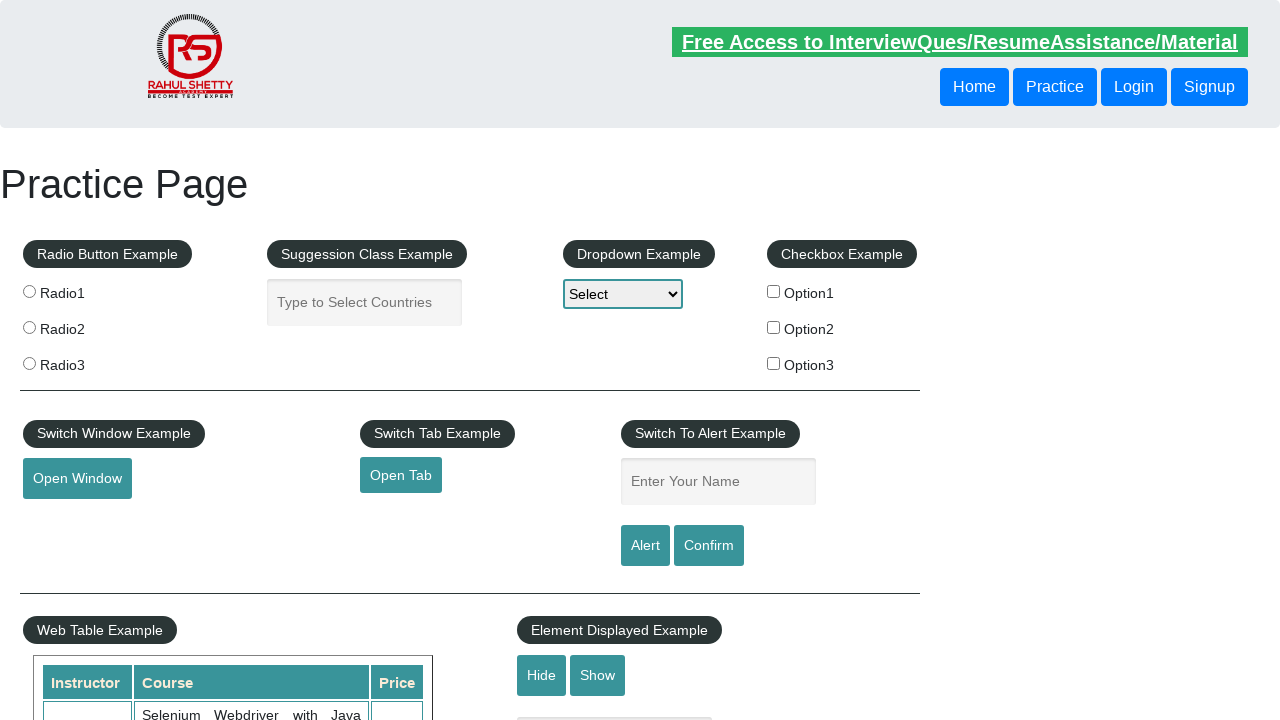

Inspected checkbox 1/3
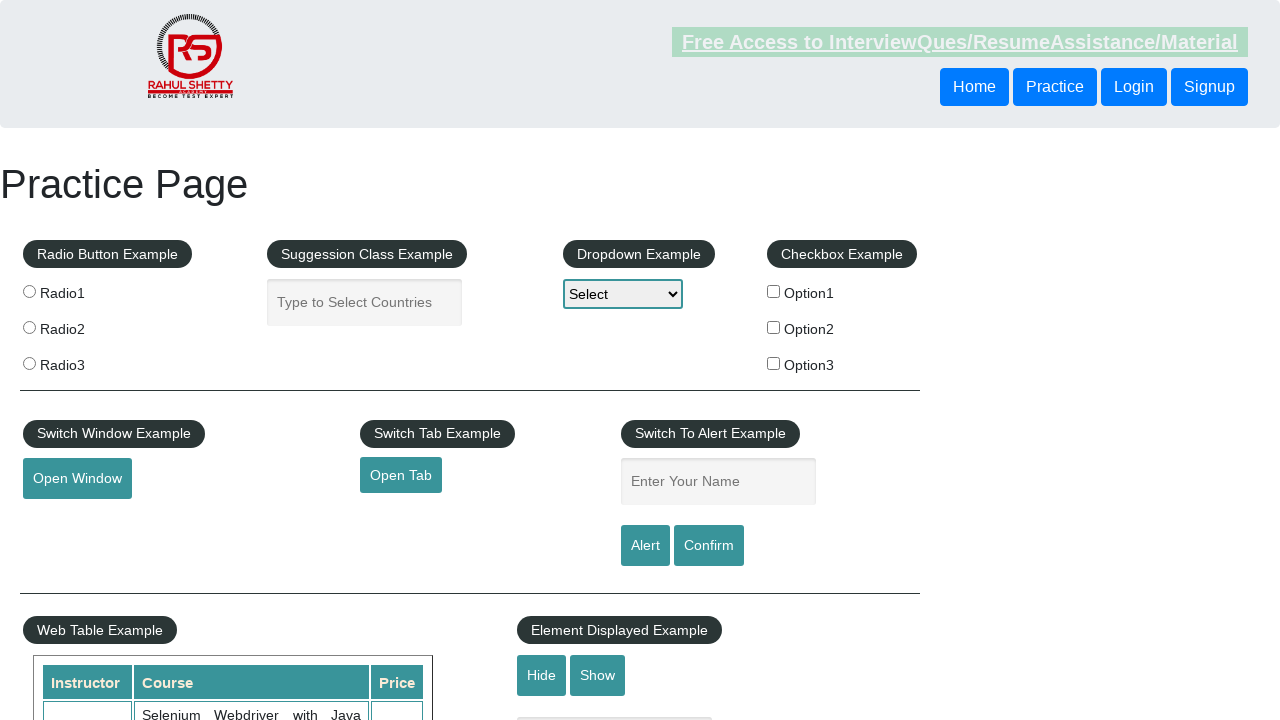

Inspected checkbox 2/3
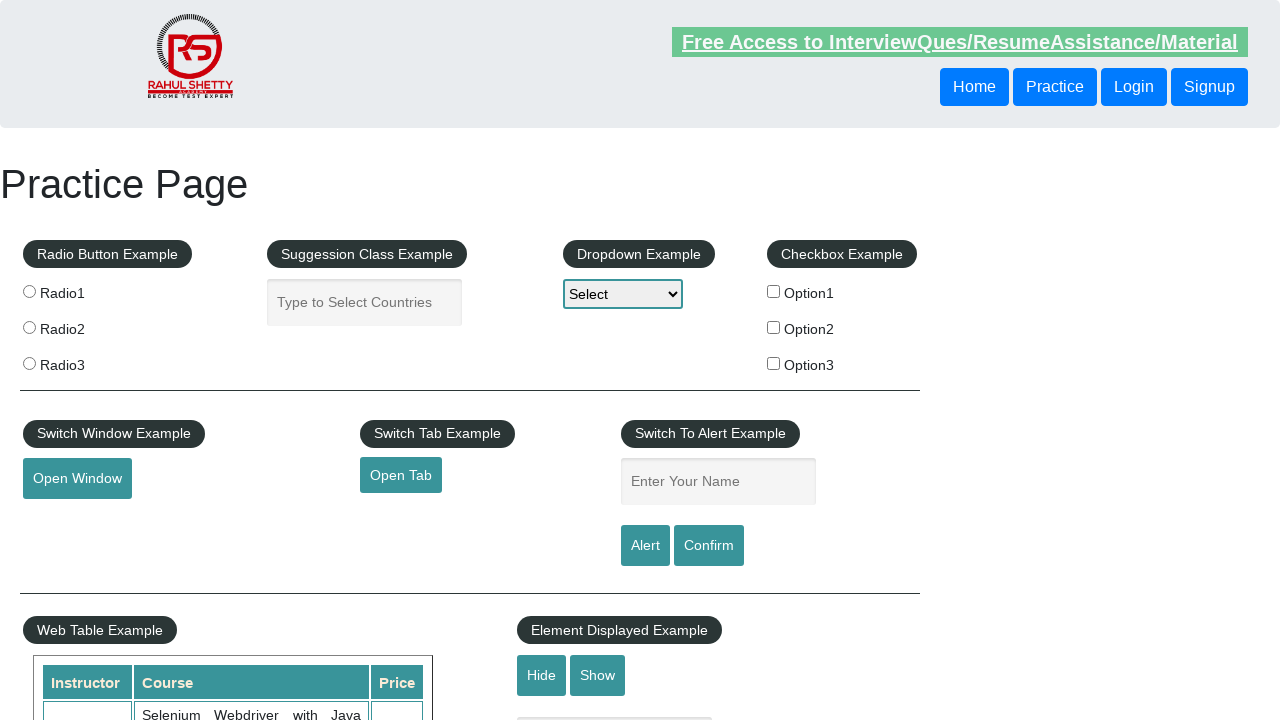

Clicked checkbox with value 'option2' at (774, 327) on input[type^='chec'] >> nth=1
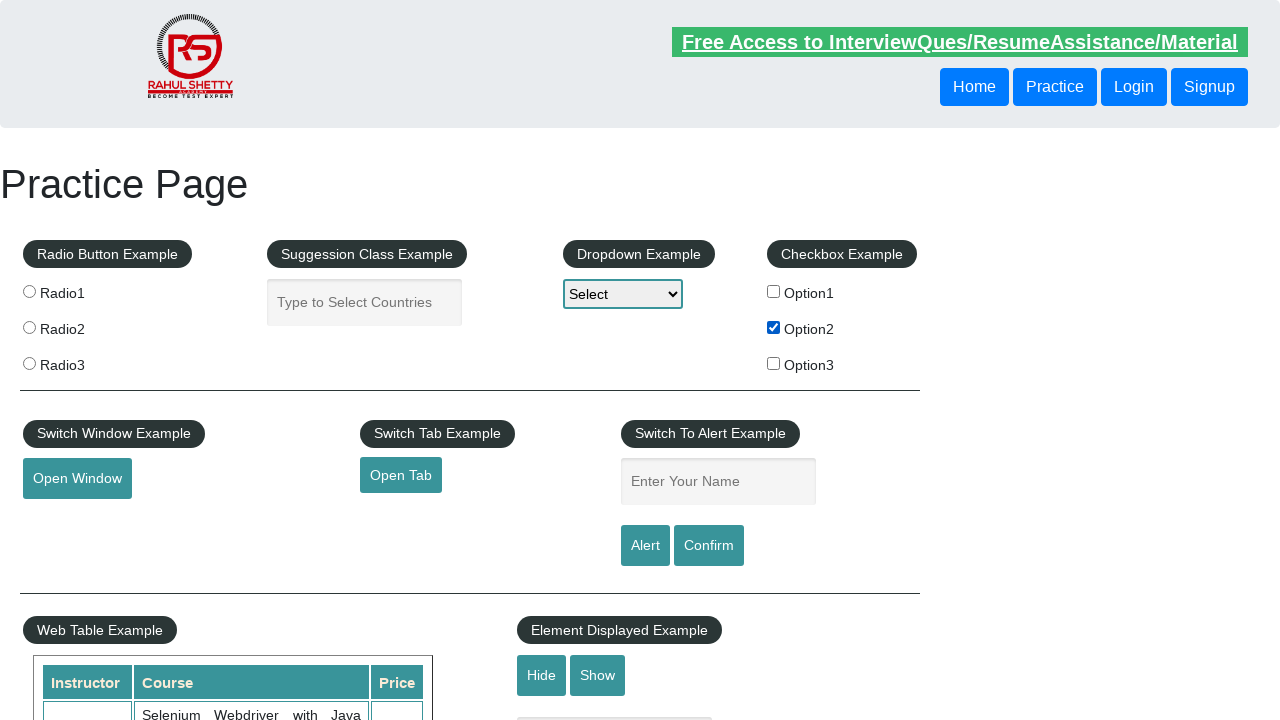

Located all radio button elements on the page
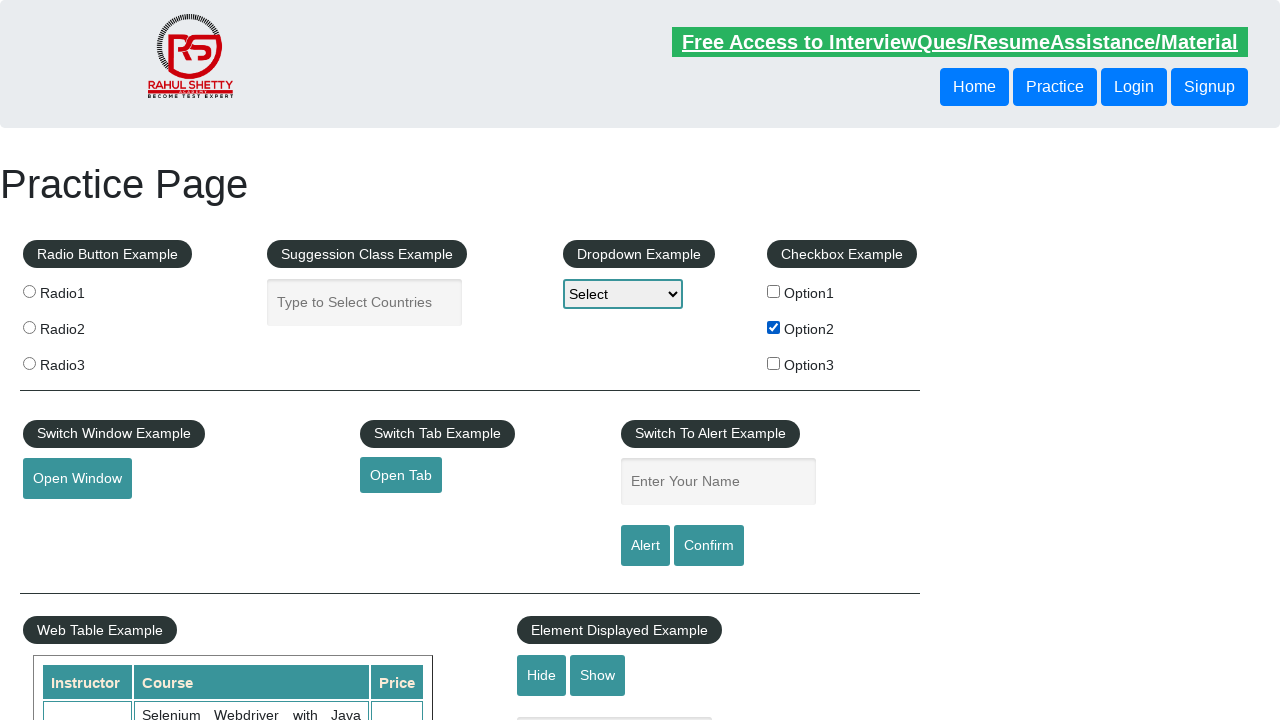

Found 3 radio buttons on the page
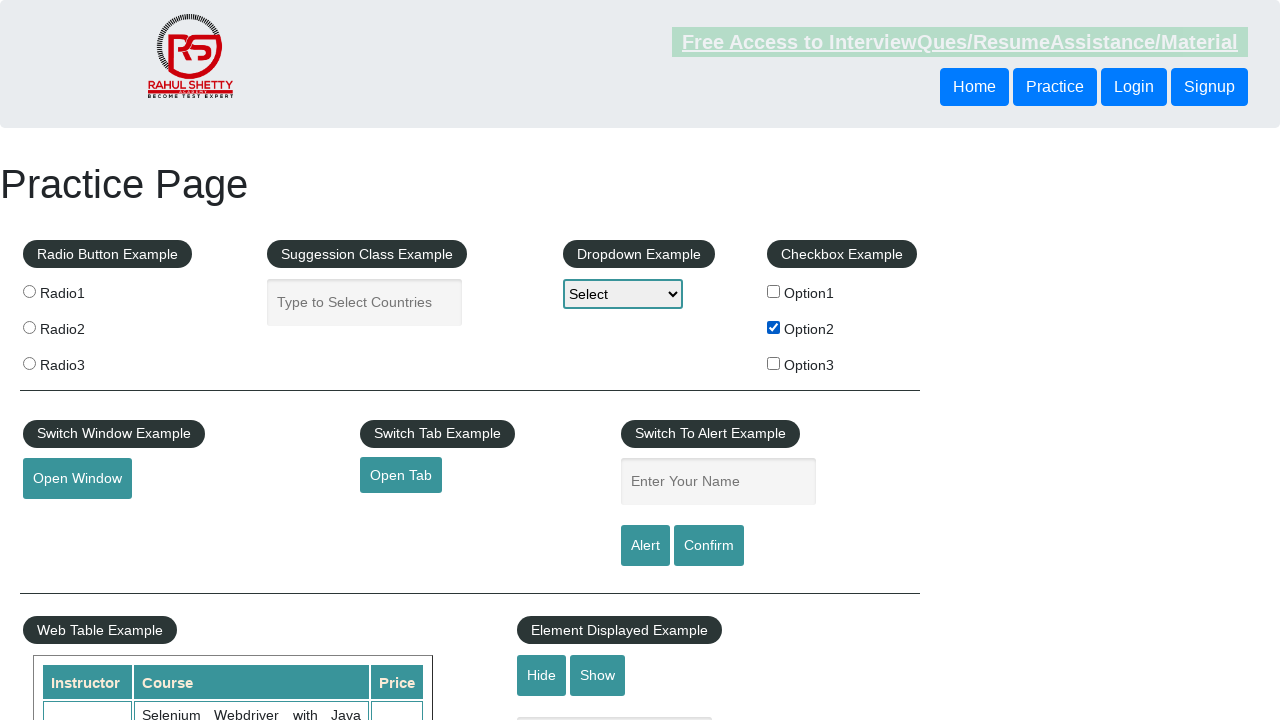

Inspected radio button 1/3
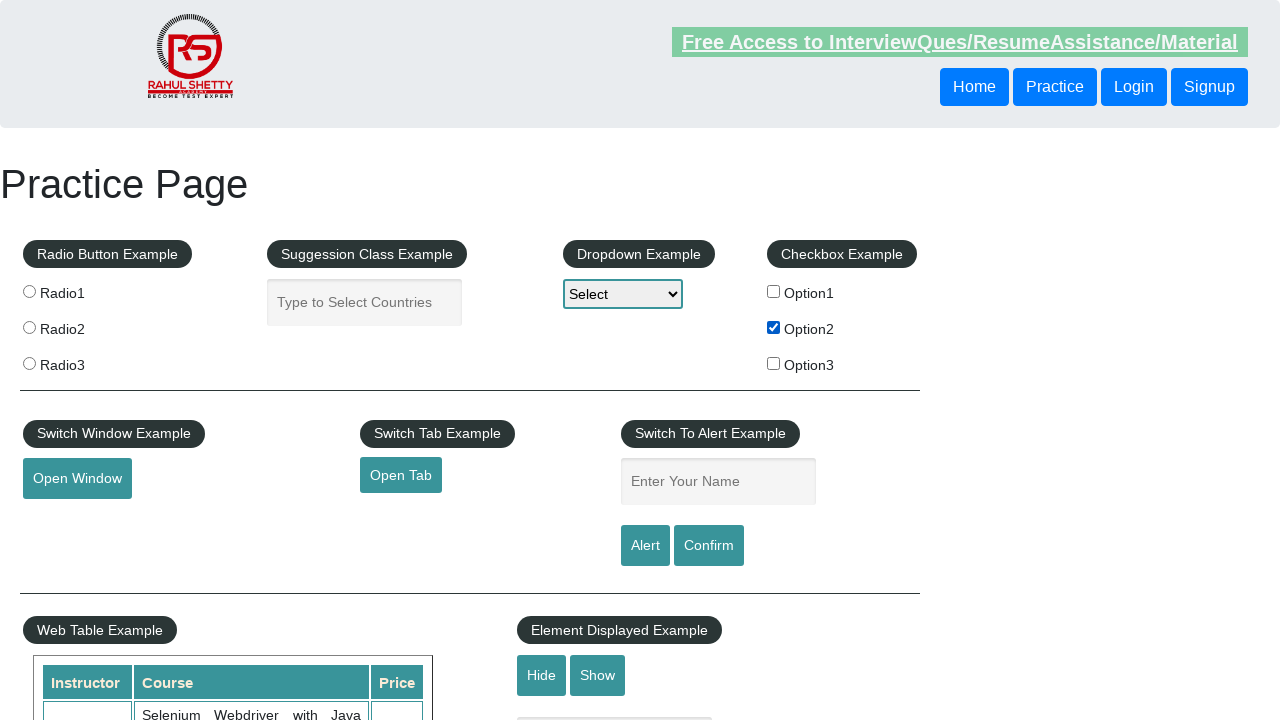

Inspected radio button 2/3
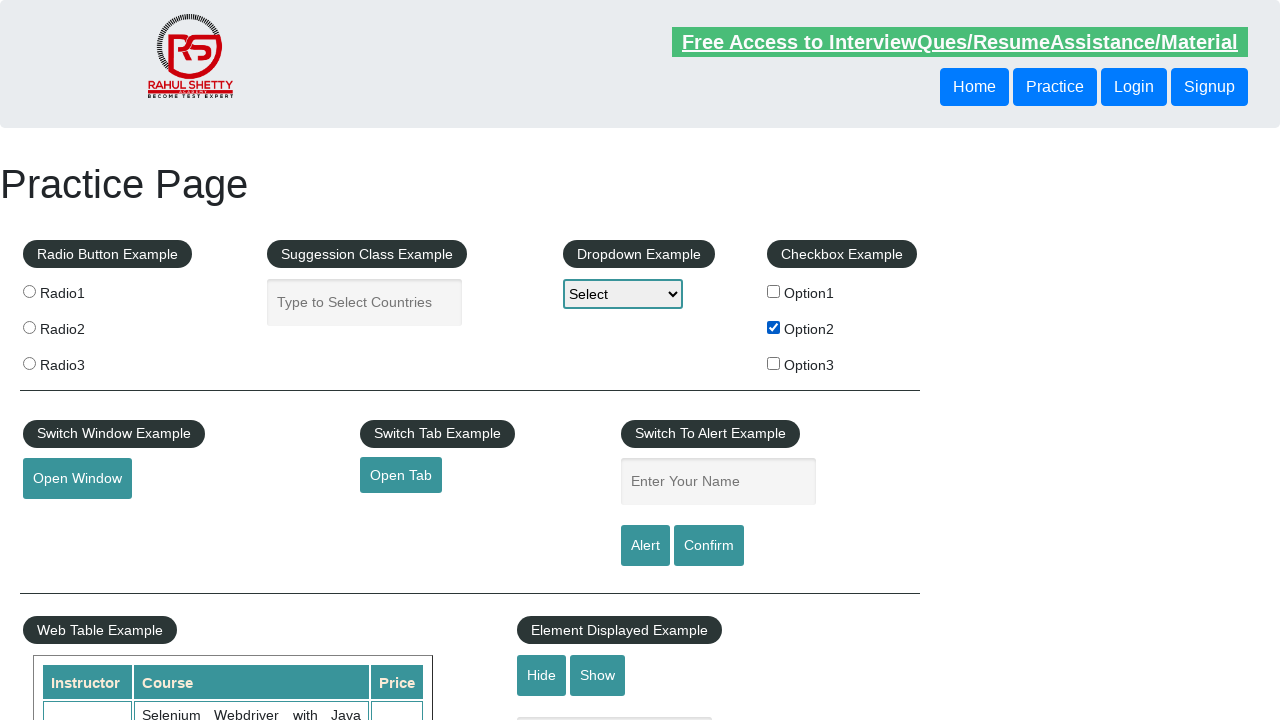

Clicked radio button with value 'radio2' at (29, 327) on input[value^=radio] >> nth=1
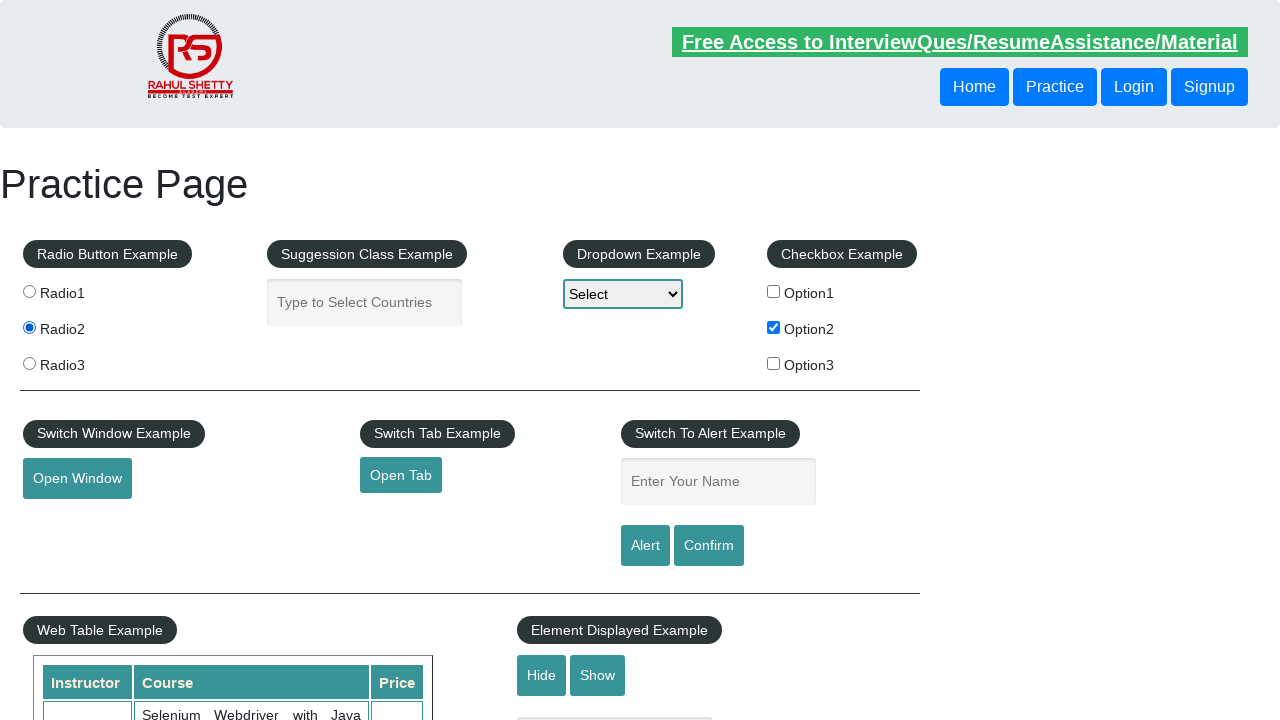

Clicked the first radio button at (29, 291) on input[value^=radio] >> nth=0
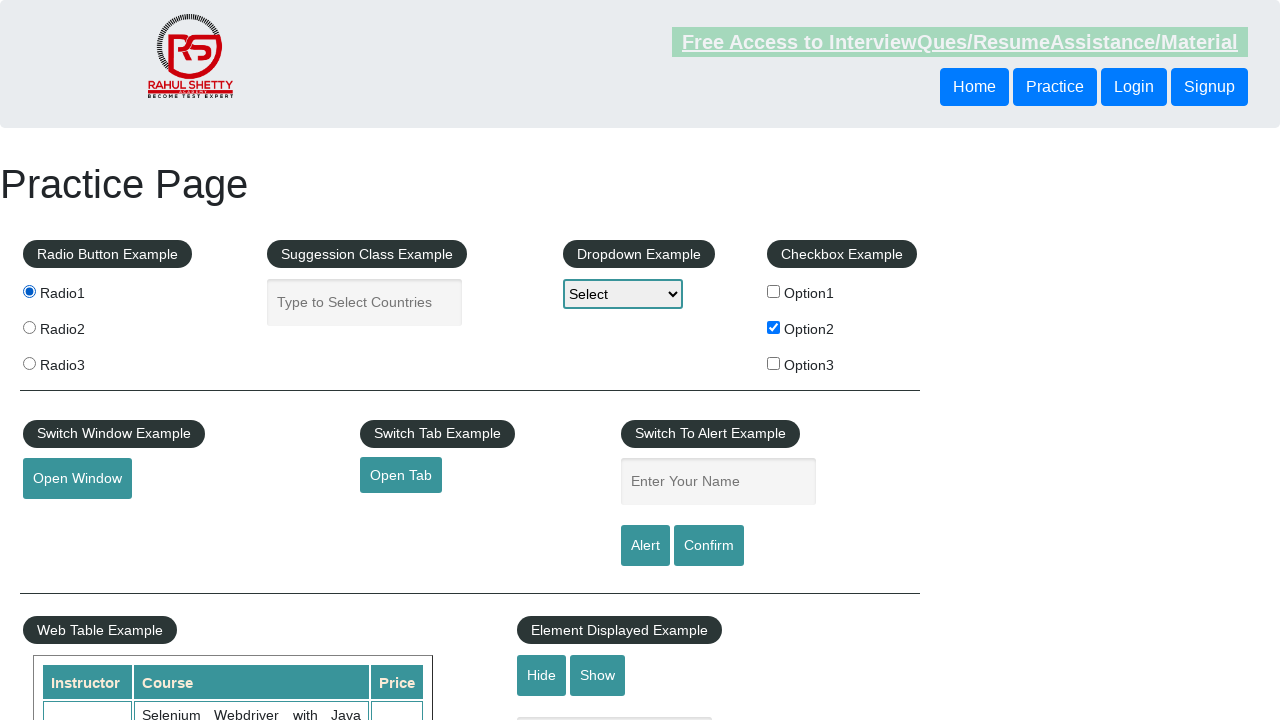

Clicked the button to show/hide element at (598, 675) on input[class~='btn-style']:nth-child(3)
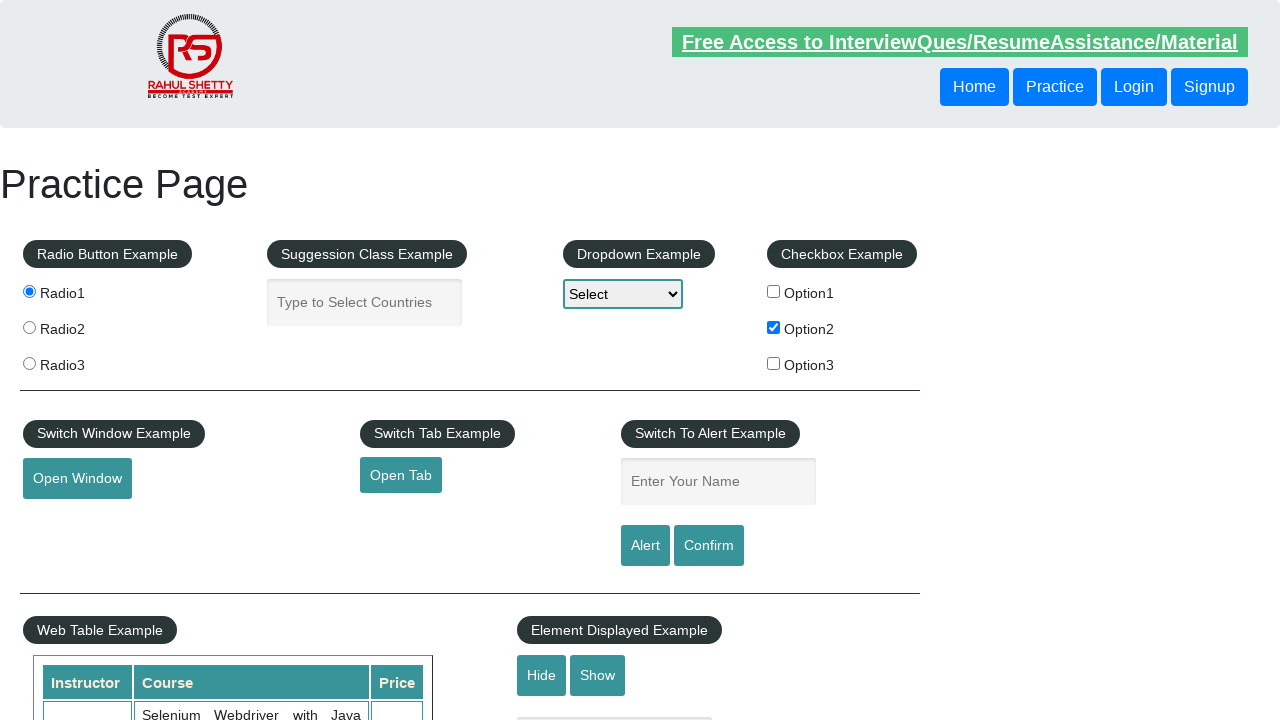

Verified that the hidden element is now displayed
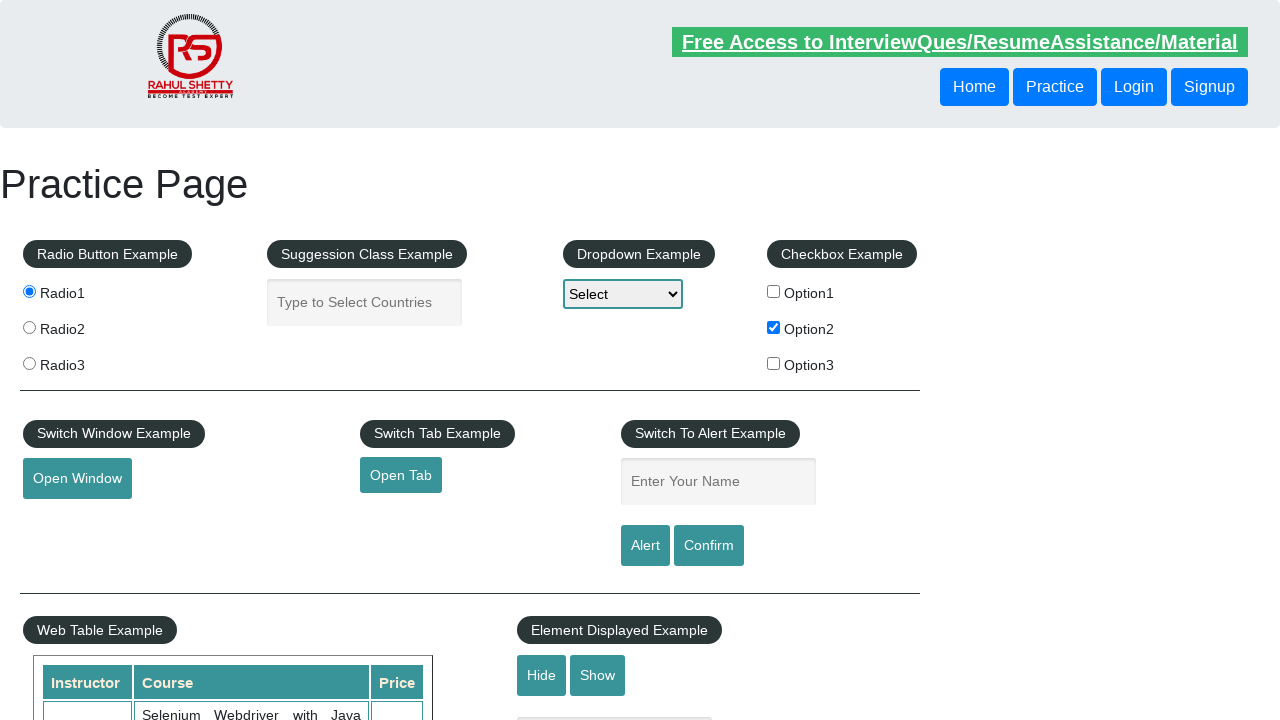

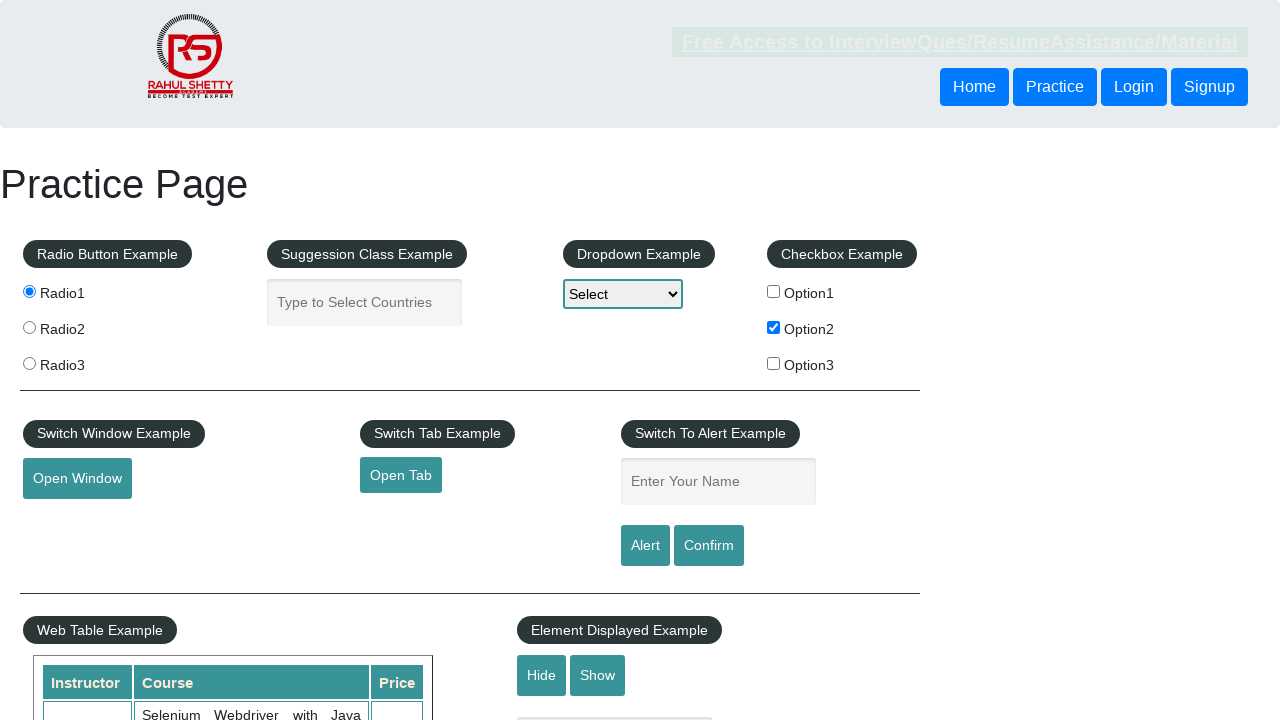